Tests iframe interaction by locating a frame by name and filling a text input field within it

Starting URL: https://letcode.in/frame

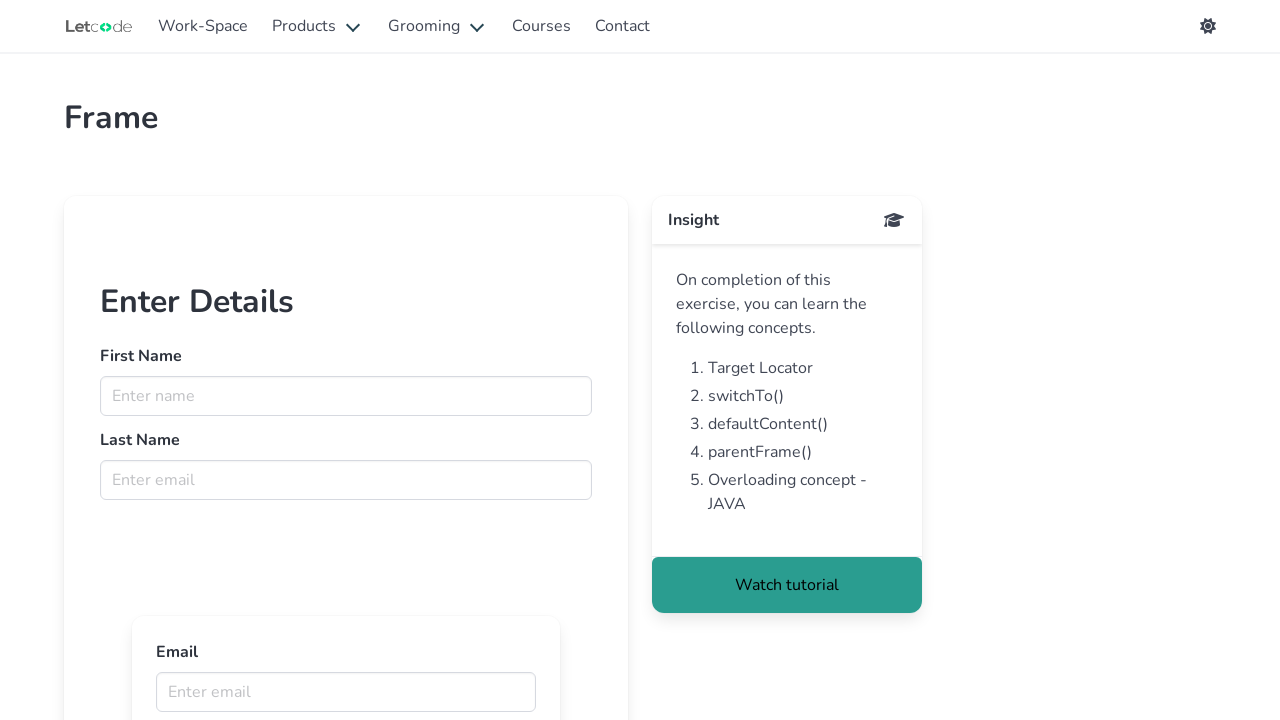

Navigated to https://letcode.in/frame
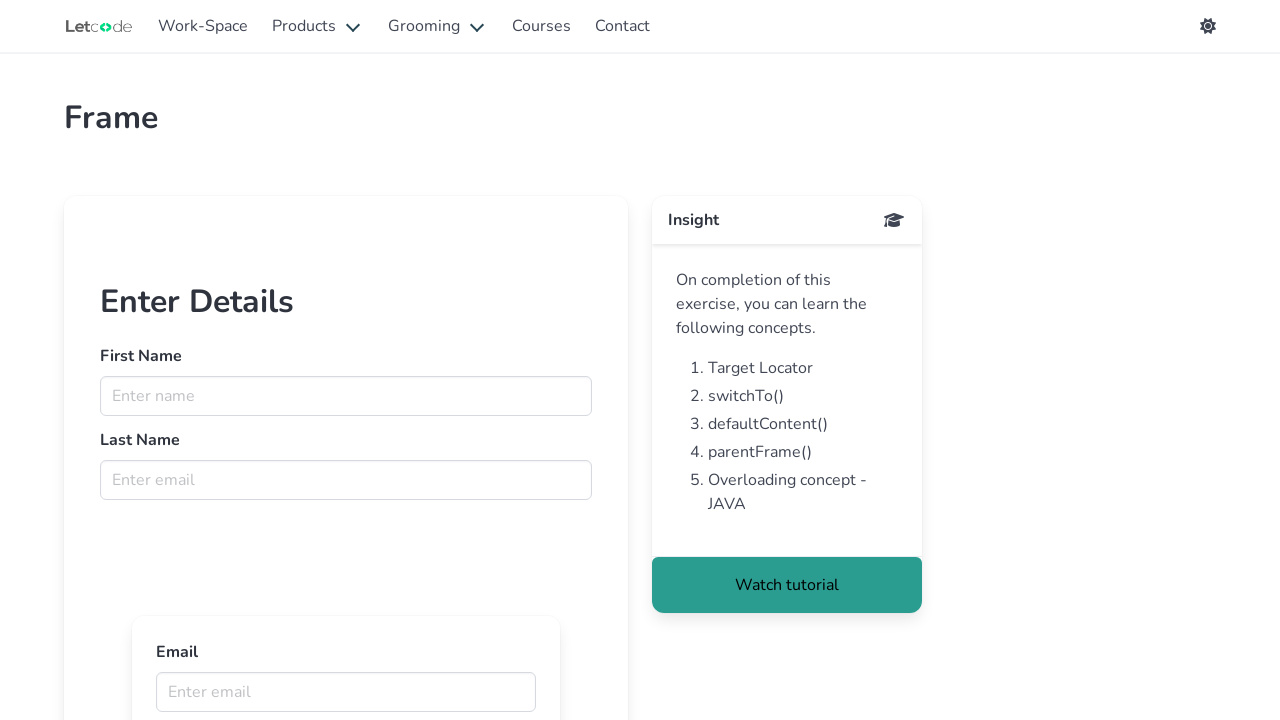

Located iframe by name 'firstFr' and filled text input field with 'nirmal' on iframe[name='firstFr'] >> internal:control=enter-frame >> internal:attr=[placeho
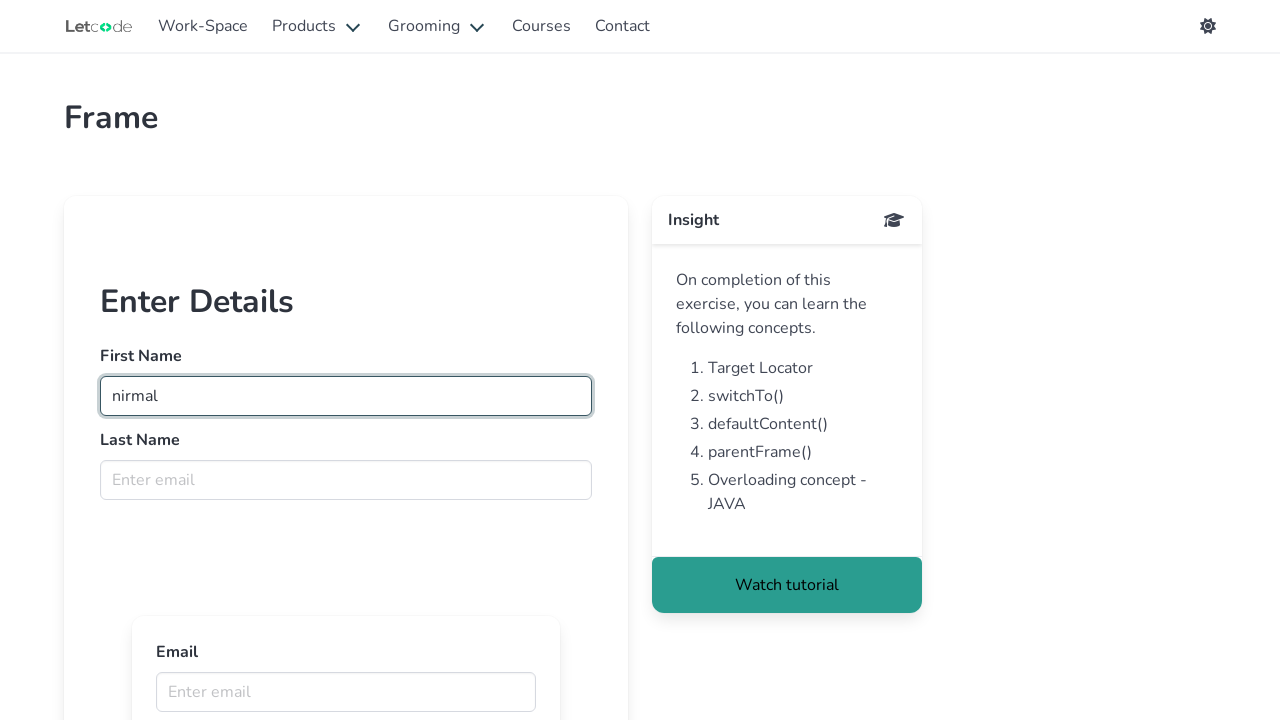

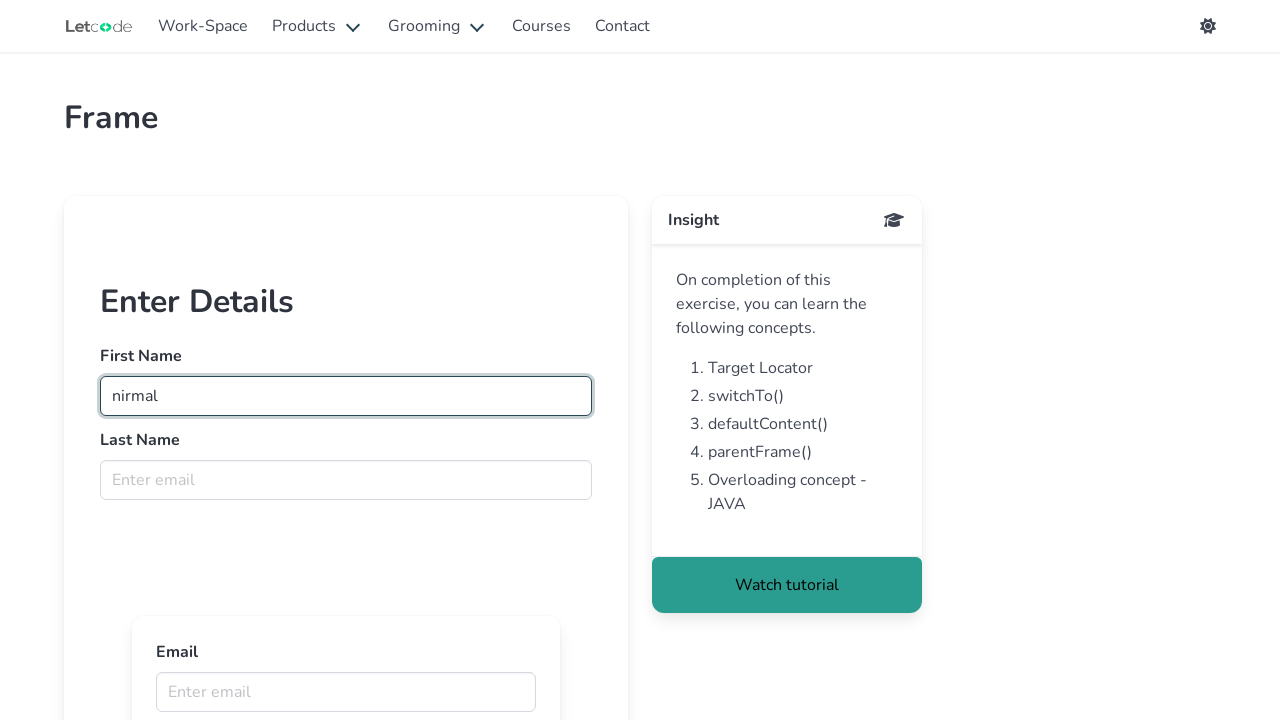